Tests JavaScript alert handling by triggering a confirmation dialog and dismissing it

Starting URL: https://the-internet.herokuapp.com/javascript_alerts

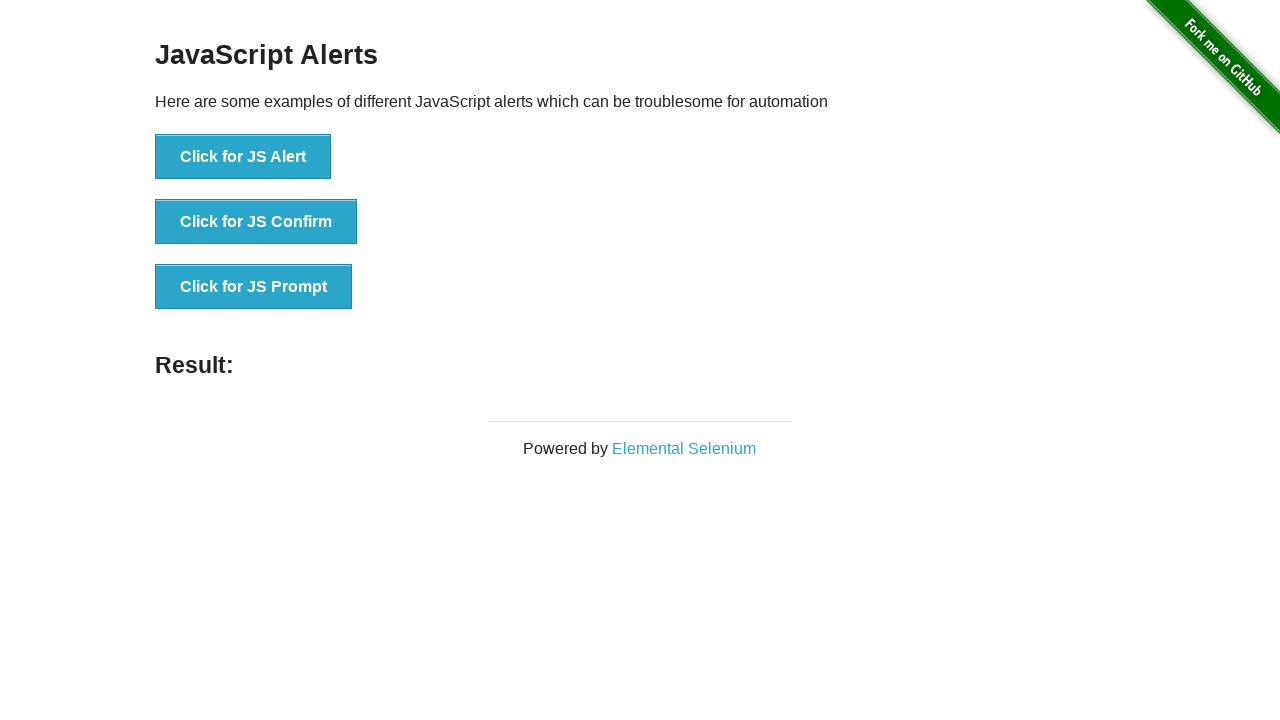

Clicked 'Click for JS Confirm' button to trigger confirmation dialog at (256, 222) on xpath=//button[text() = 'Click for JS Confirm']
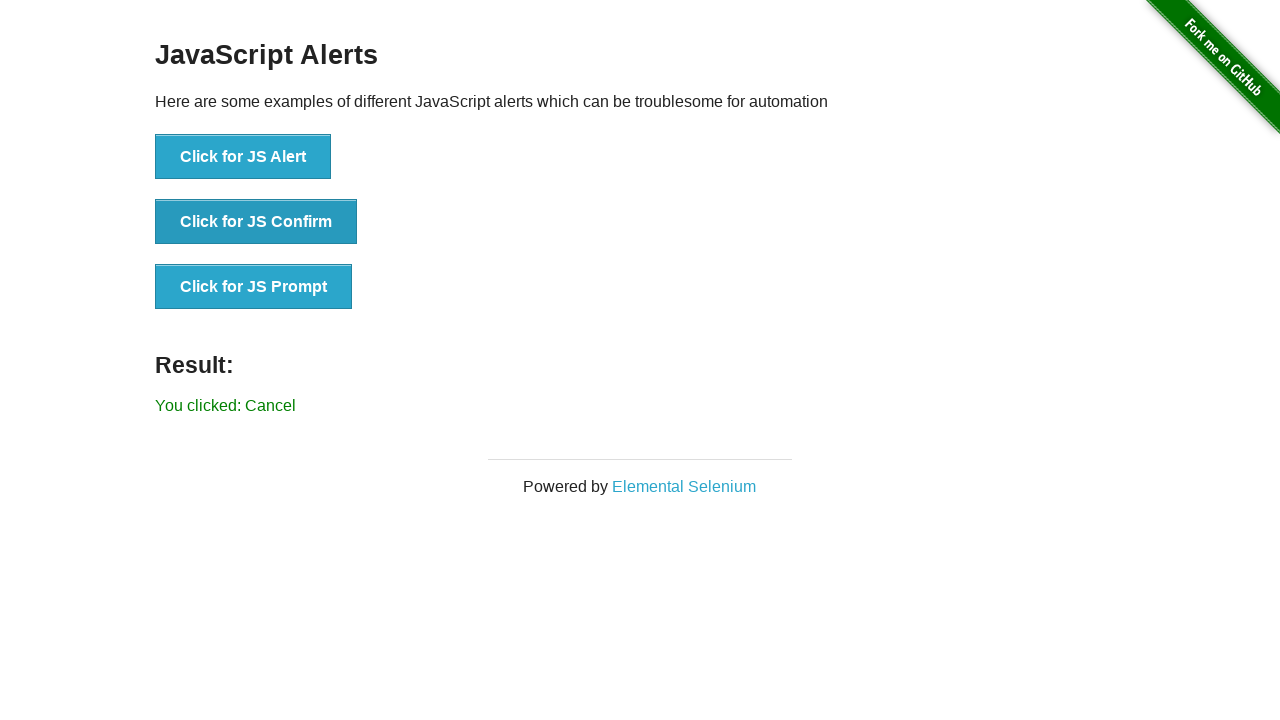

Set up dialog handler to dismiss confirmation dialogs
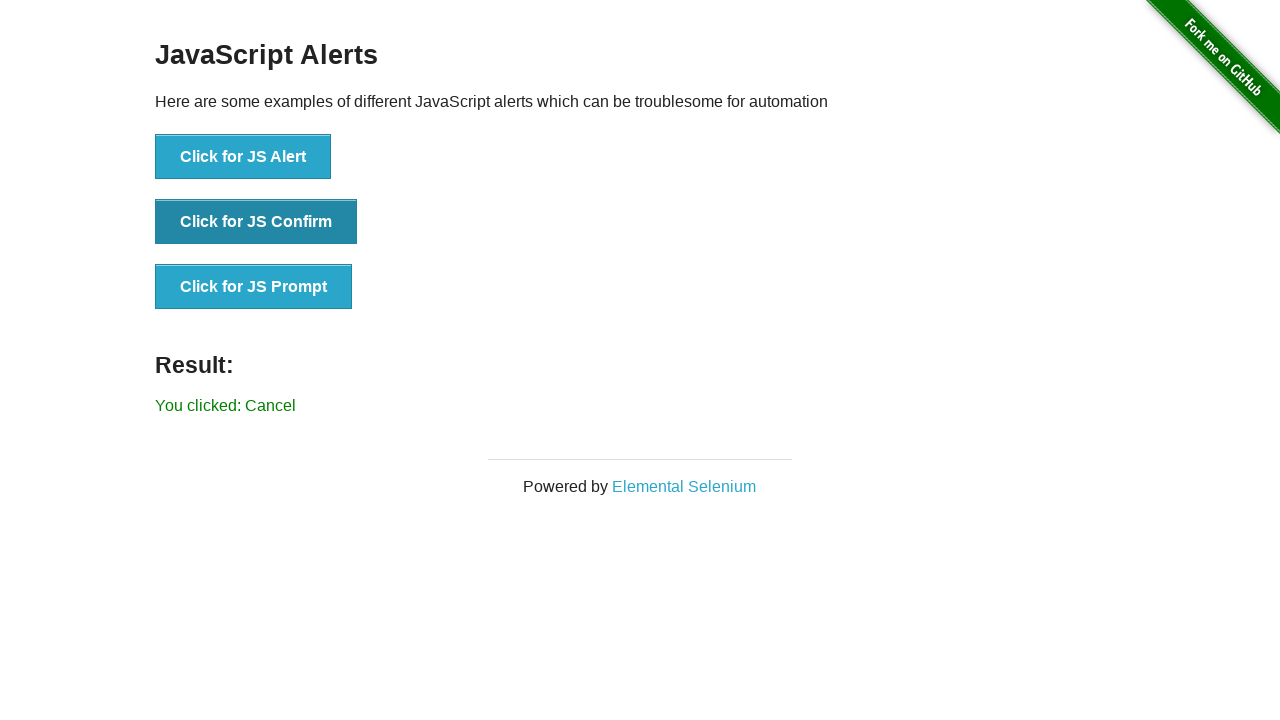

Clicked 'Click for JS Confirm' button again to test dialog handler at (256, 222) on xpath=//button[text() = 'Click for JS Confirm']
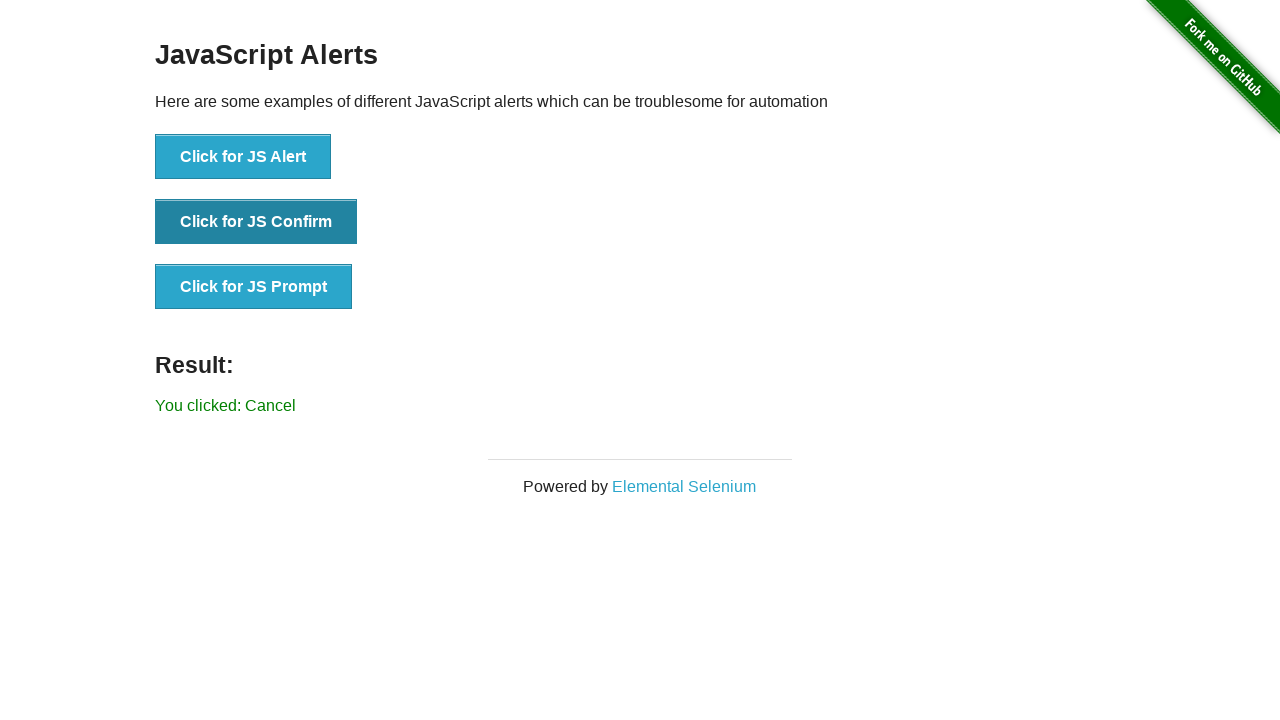

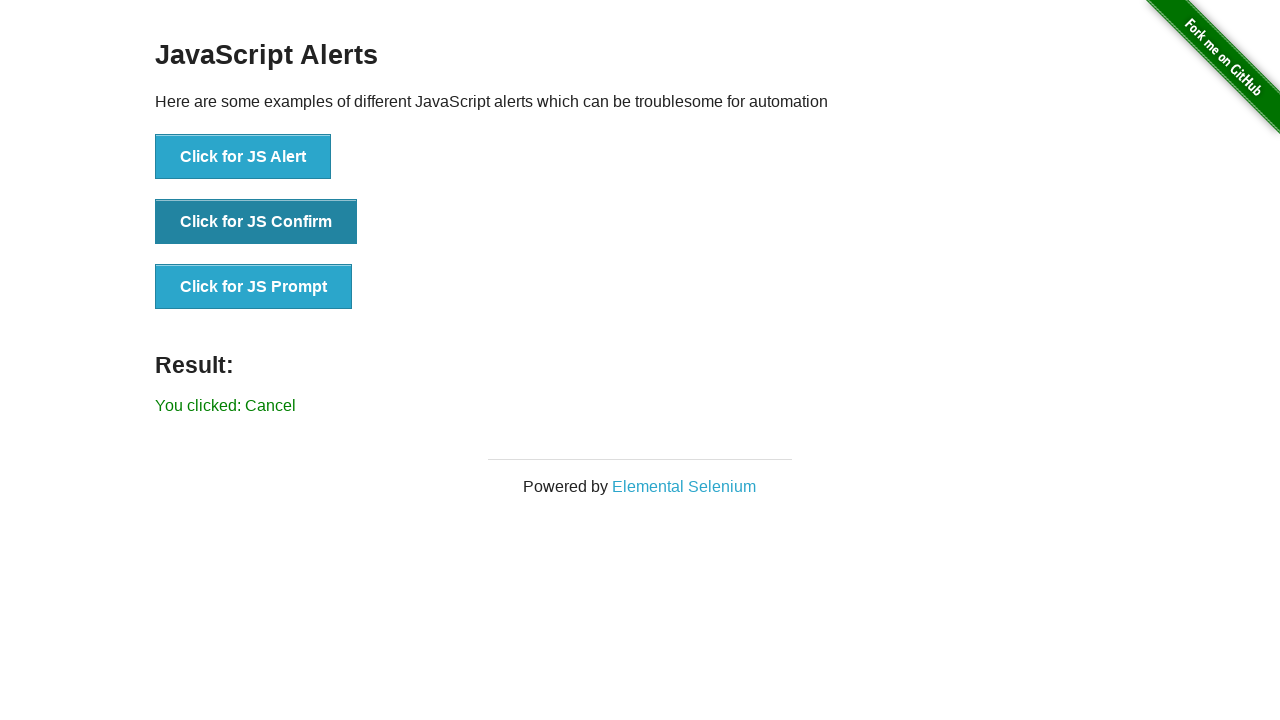